Tests various link functionalities including navigation, finding link destinations, checking for broken links, and counting links on a page

Starting URL: https://www.leafground.com/link.xhtml

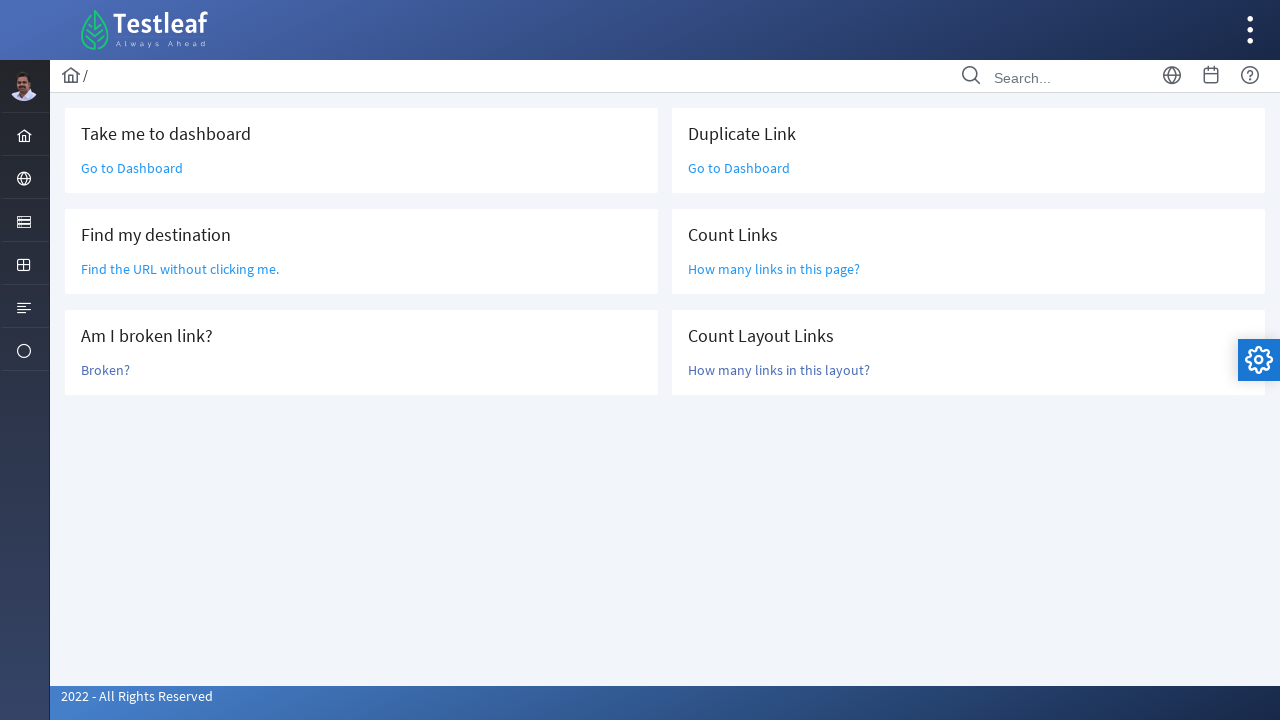

Clicked 'Go to Dashboard' link at (132, 168) on text=Go to Dashboard
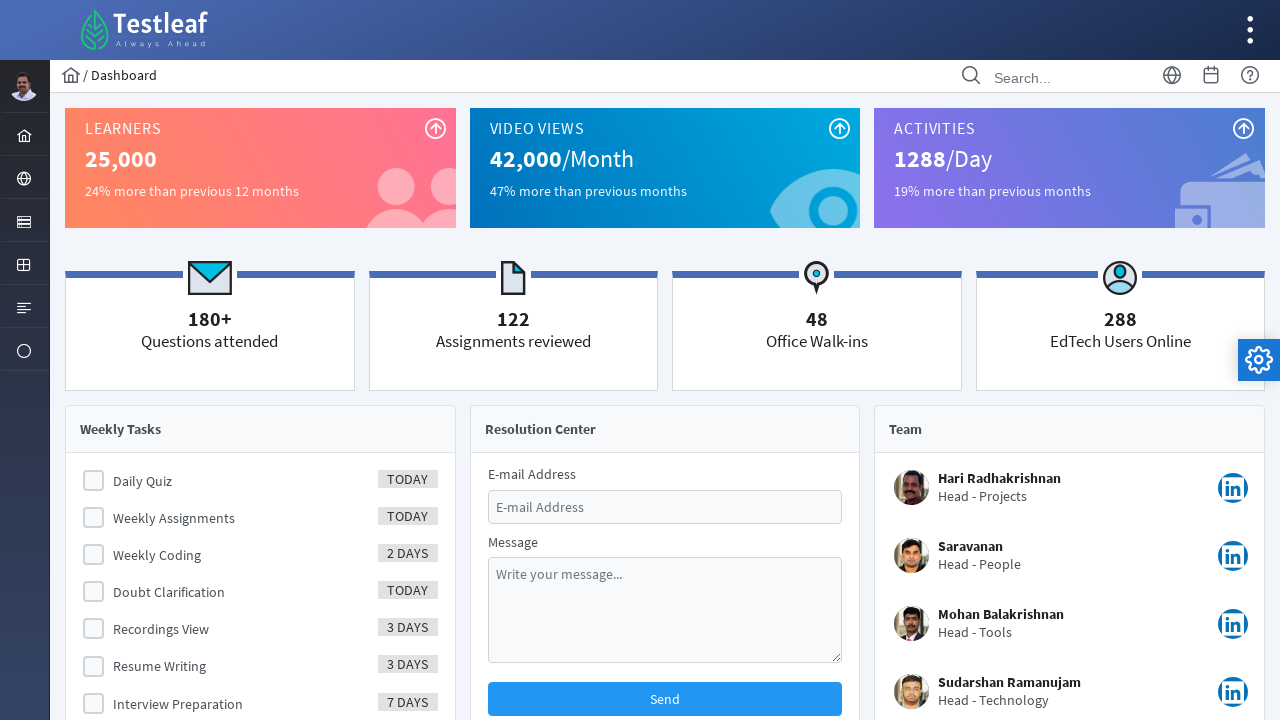

Navigated back to link test page
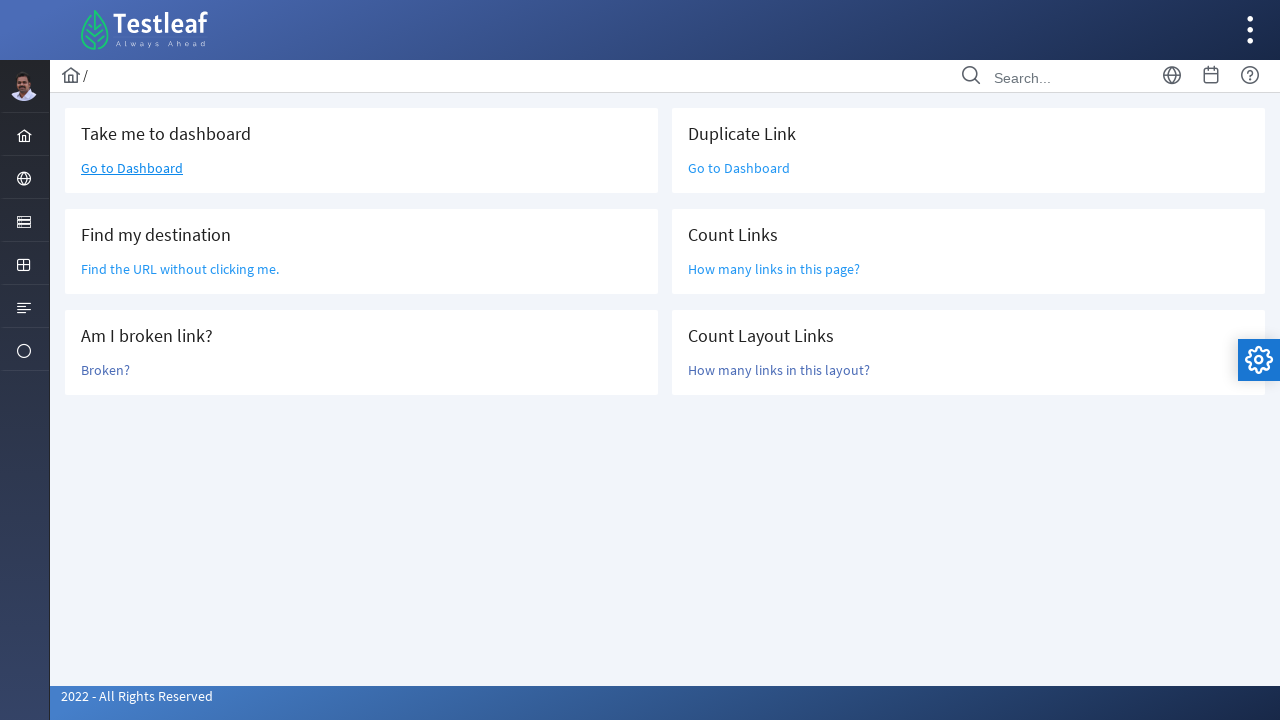

Located 'Find the URL' link element
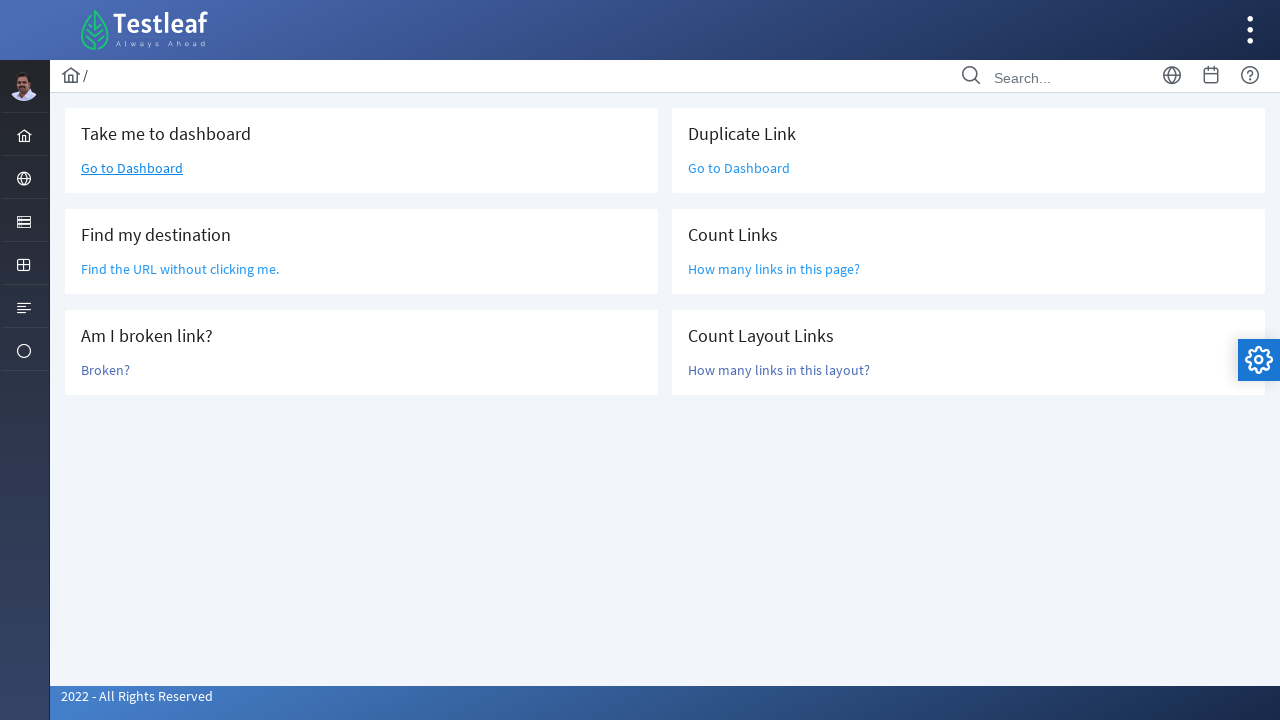

Retrieved href attribute from link: /grid.xhtml
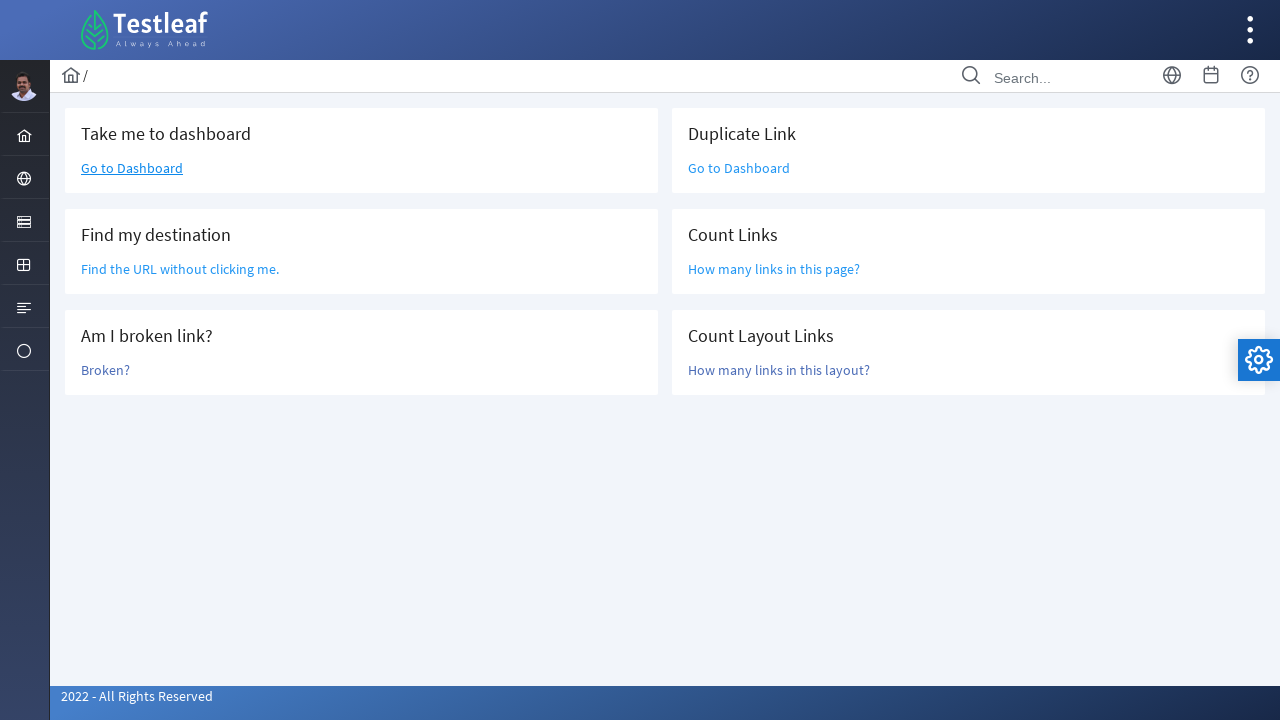

Clicked 'Broken?' link to check if it's broken at (106, 370) on text=Broken?
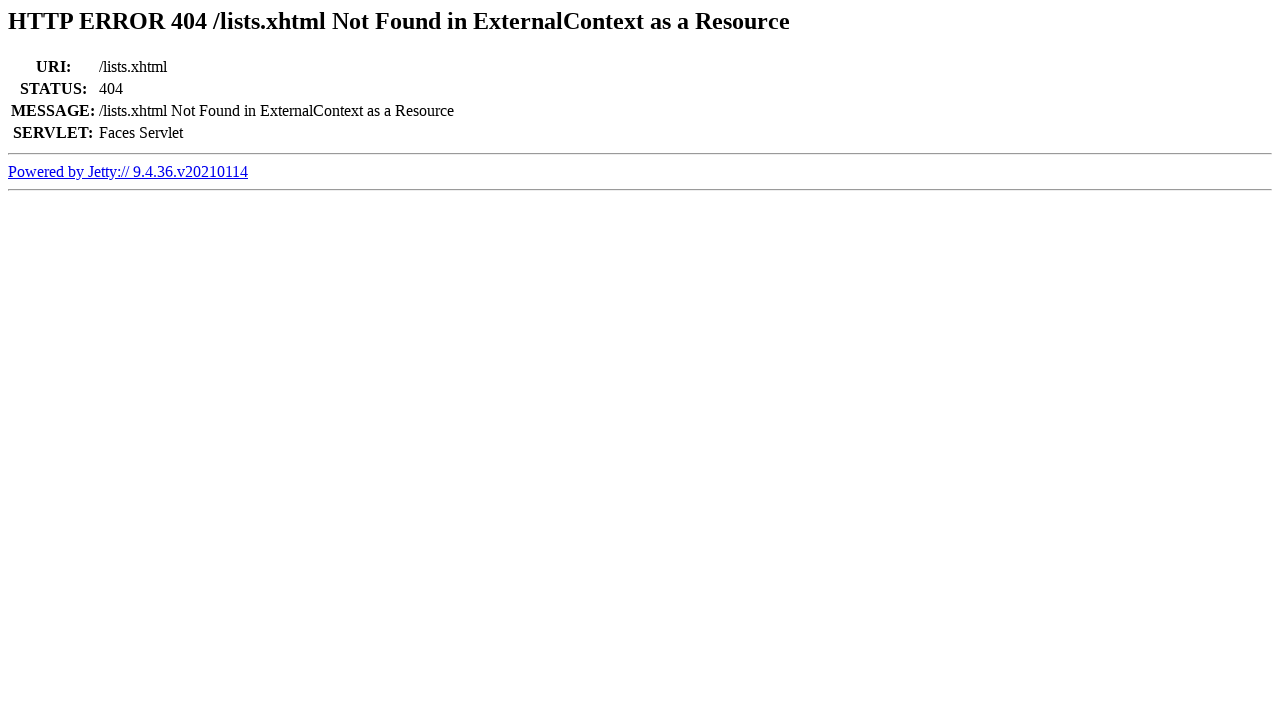

Retrieved page title: Error 404 /lists.xhtml Not Found in ExternalContext as a Resource
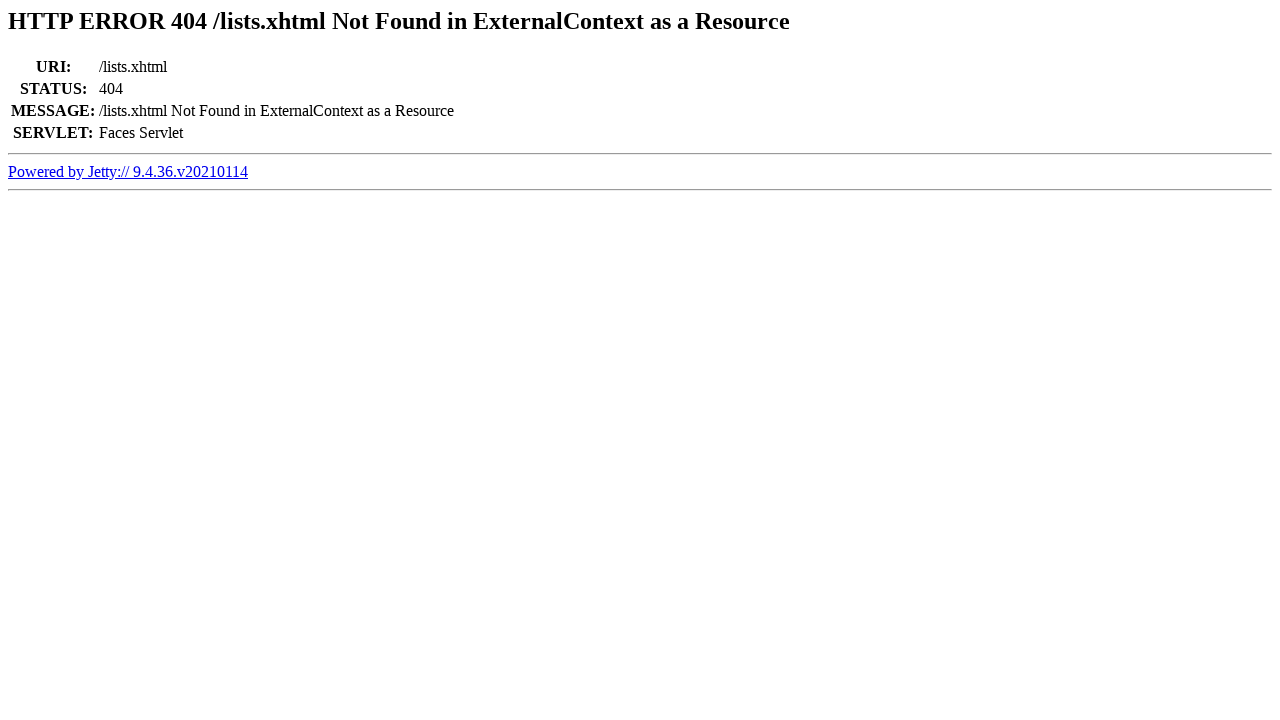

Confirmed: Link is broken (404 detected in page title)
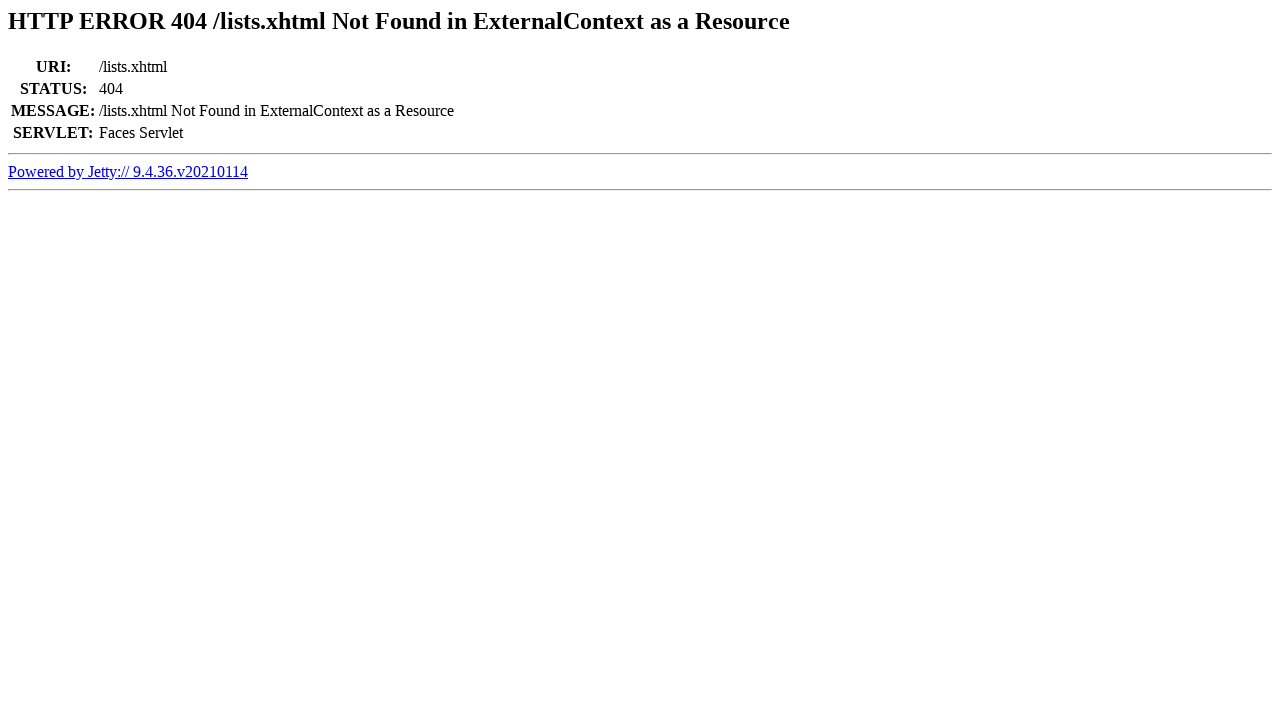

Navigated back to link test page
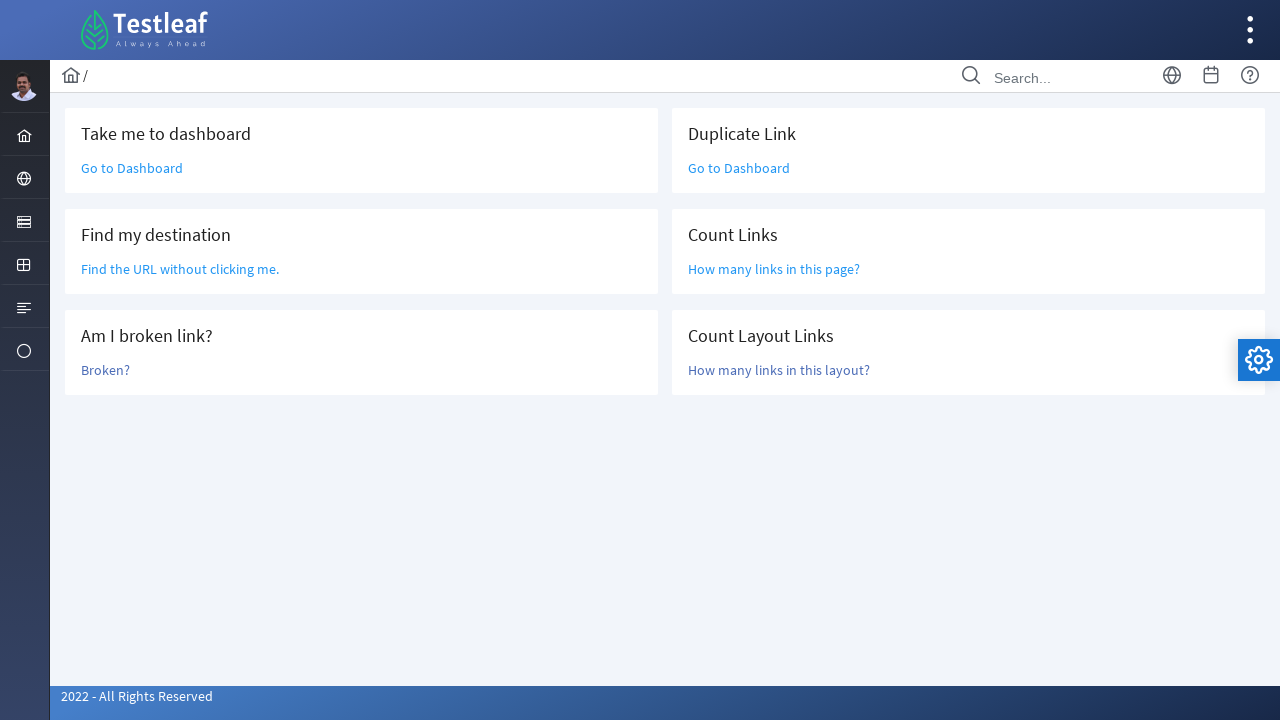

Clicked duplicate 'Go to Dashboard' link at (132, 168) on text=Go to Dashboard
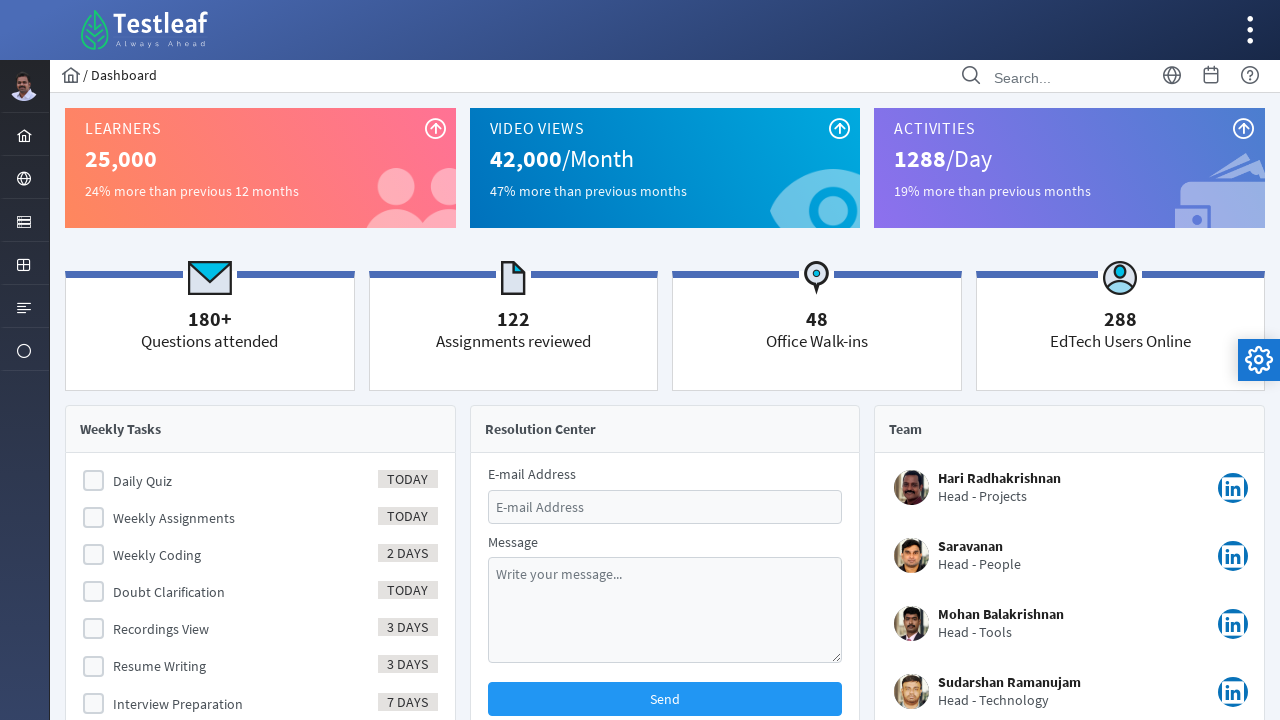

Navigated back to link test page
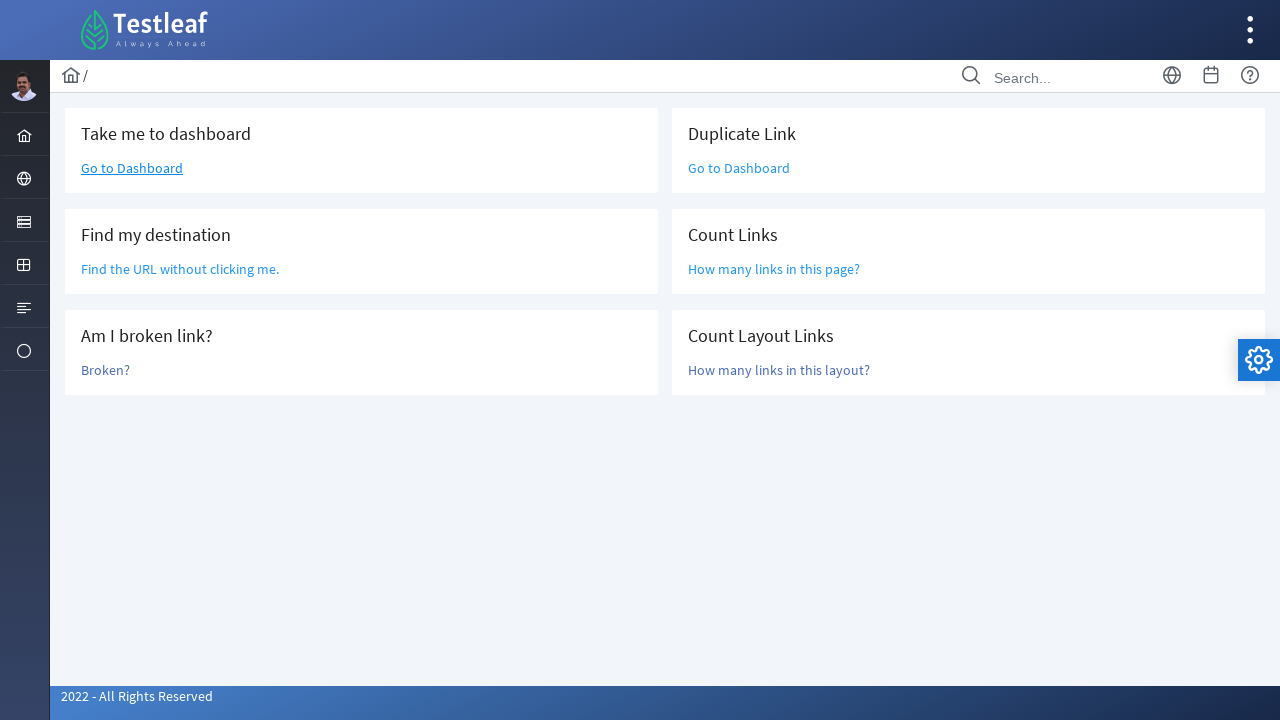

Retrieved all link elements on the page
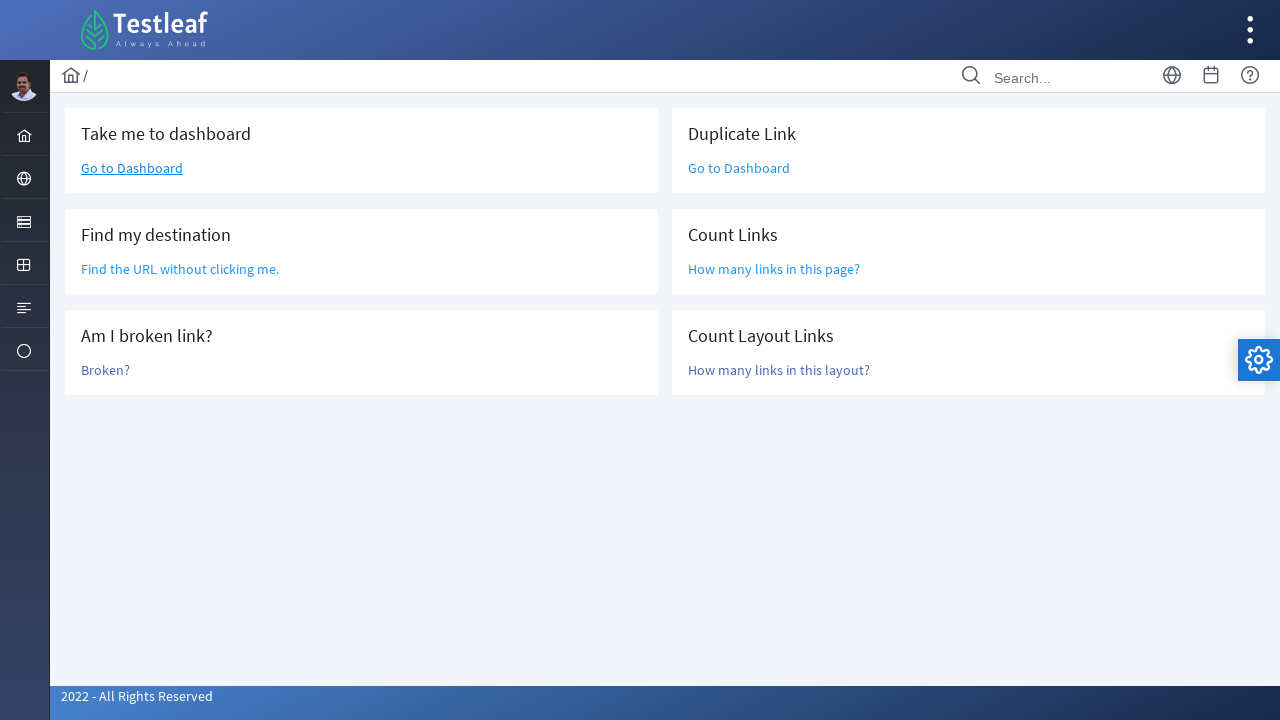

Counted total links on page: 47
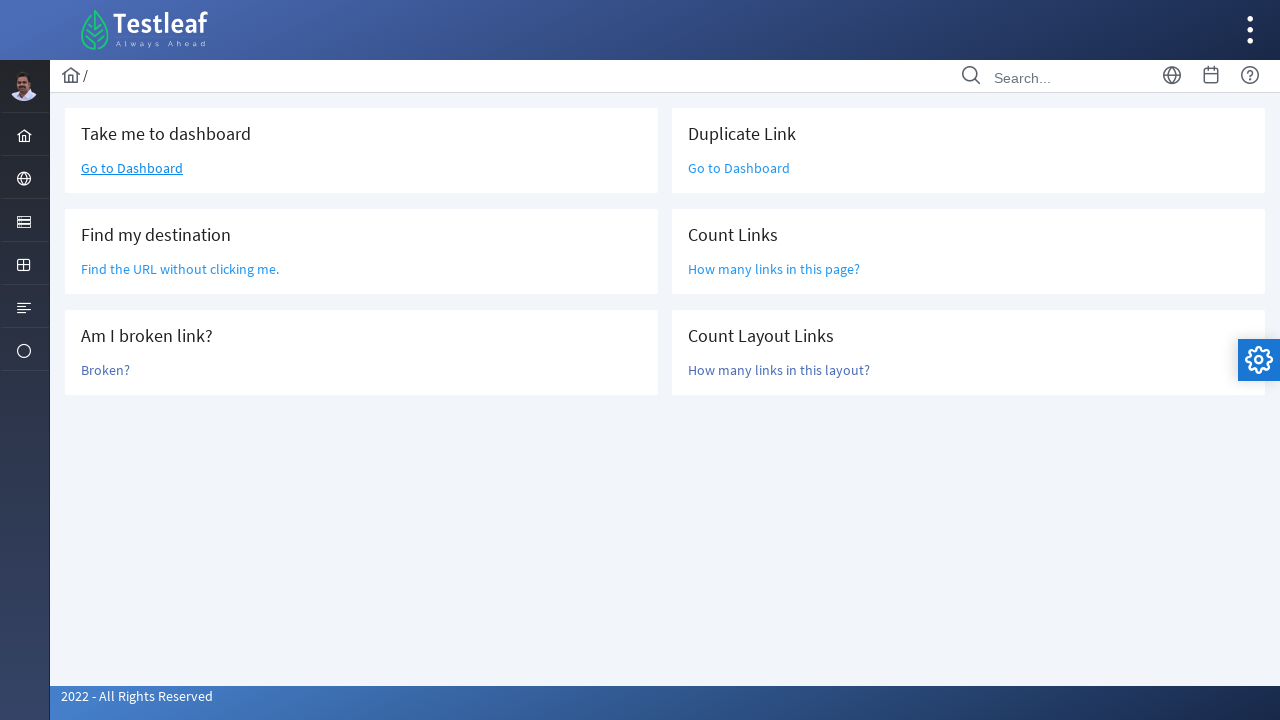

Located layout-main-content element
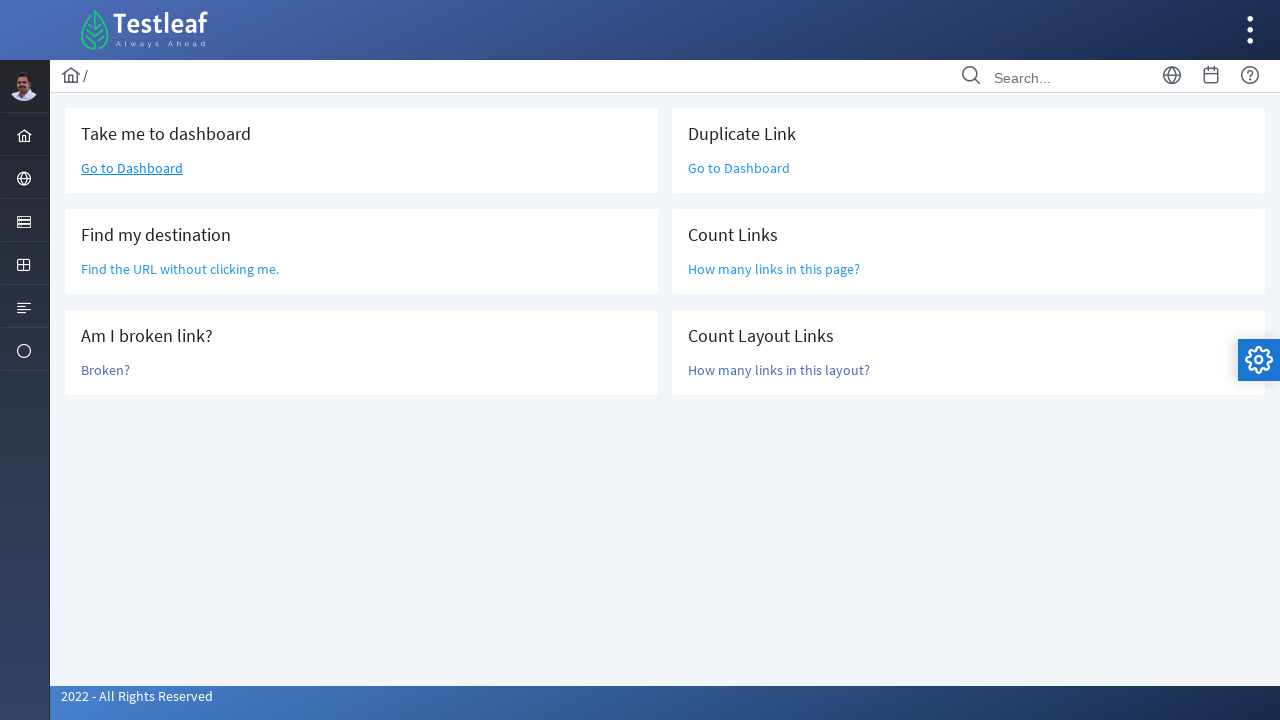

Retrieved all link elements within layout-main-content
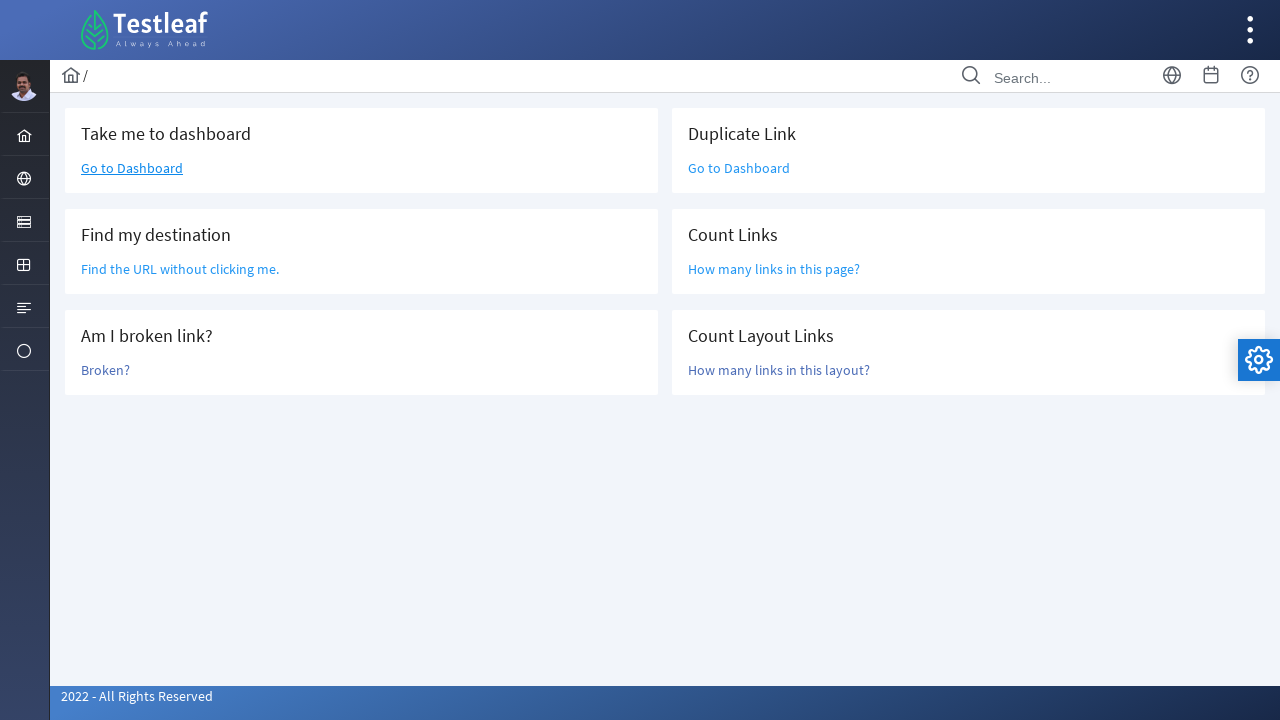

Counted links in layout element: 6
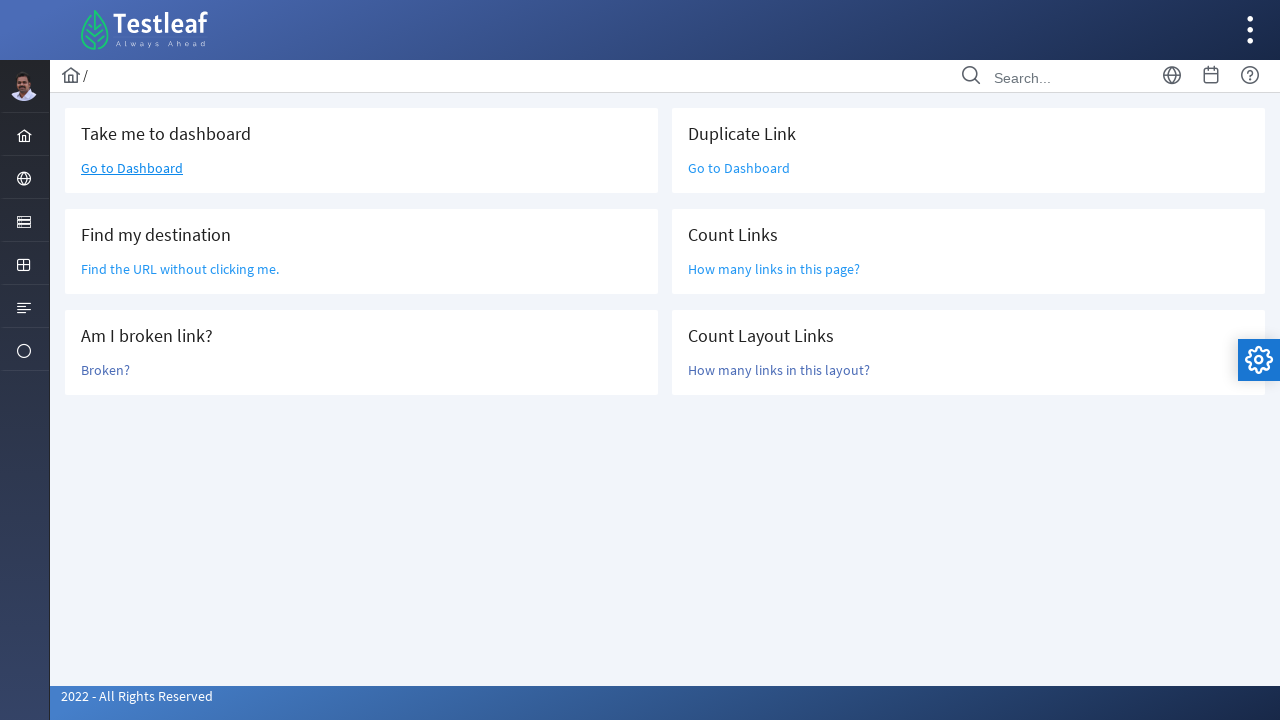

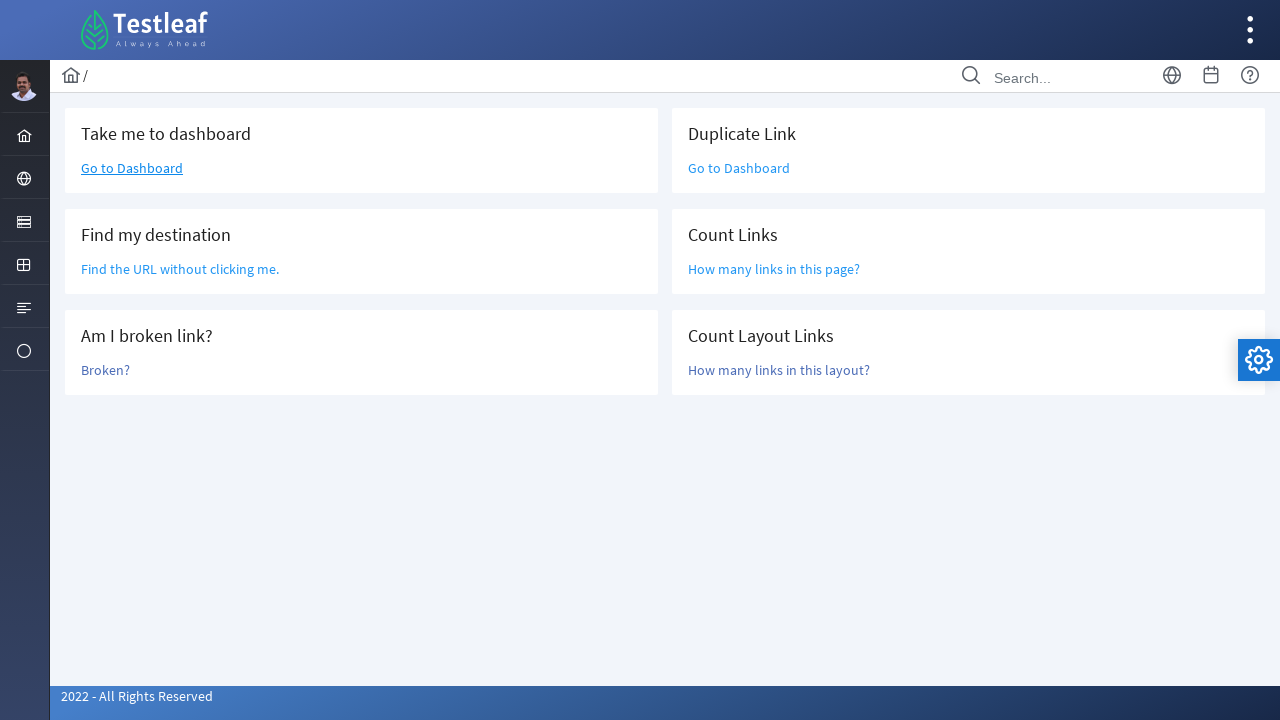